Tests handling a confirmation alert with OK and Cancel options by dismissing (canceling) the alert

Starting URL: https://demo.automationtesting.in/Alerts.html

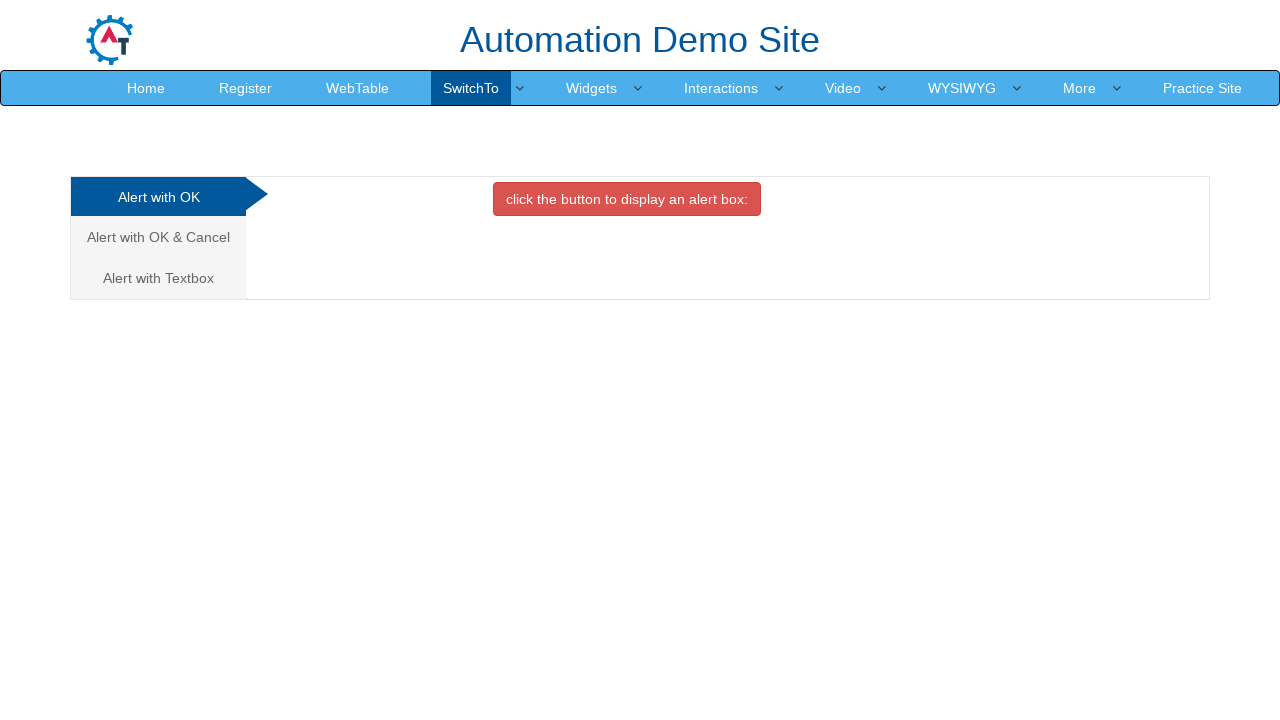

Clicked on 'Alert with OK & Cancel' tab at (158, 237) on a:text('Alert with OK & Cancel')
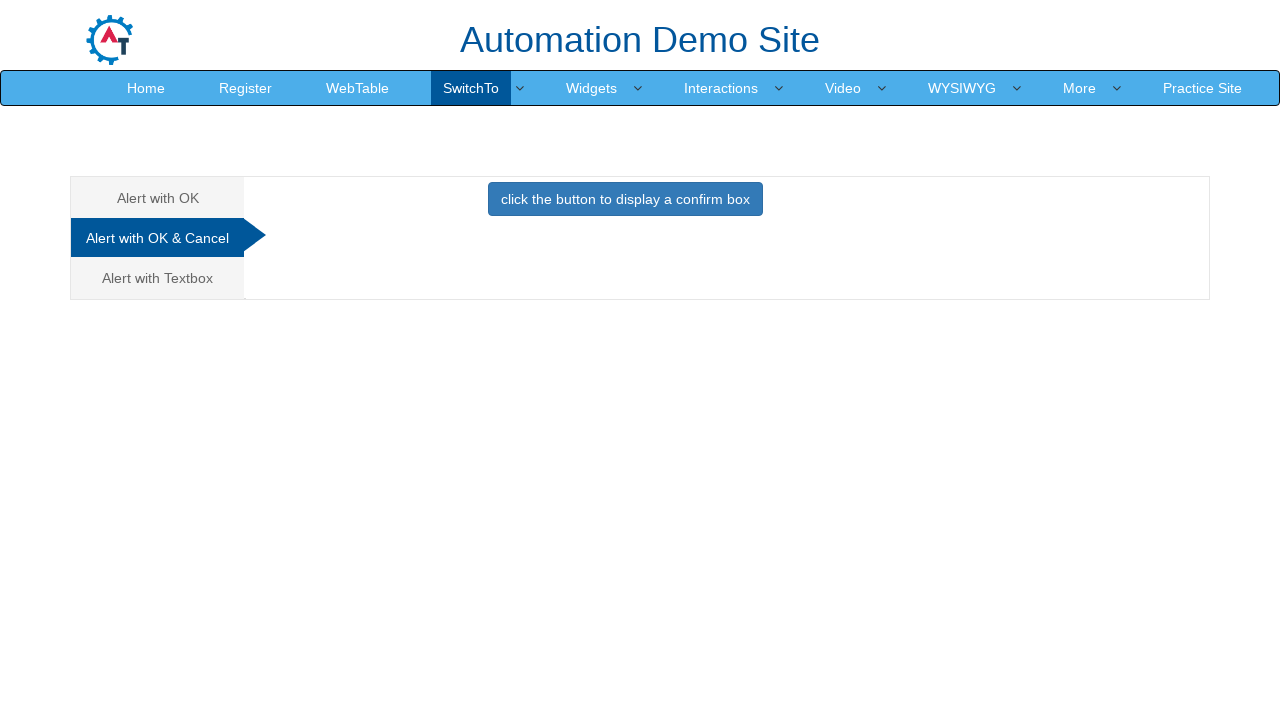

Set up dialog handler to dismiss the alert
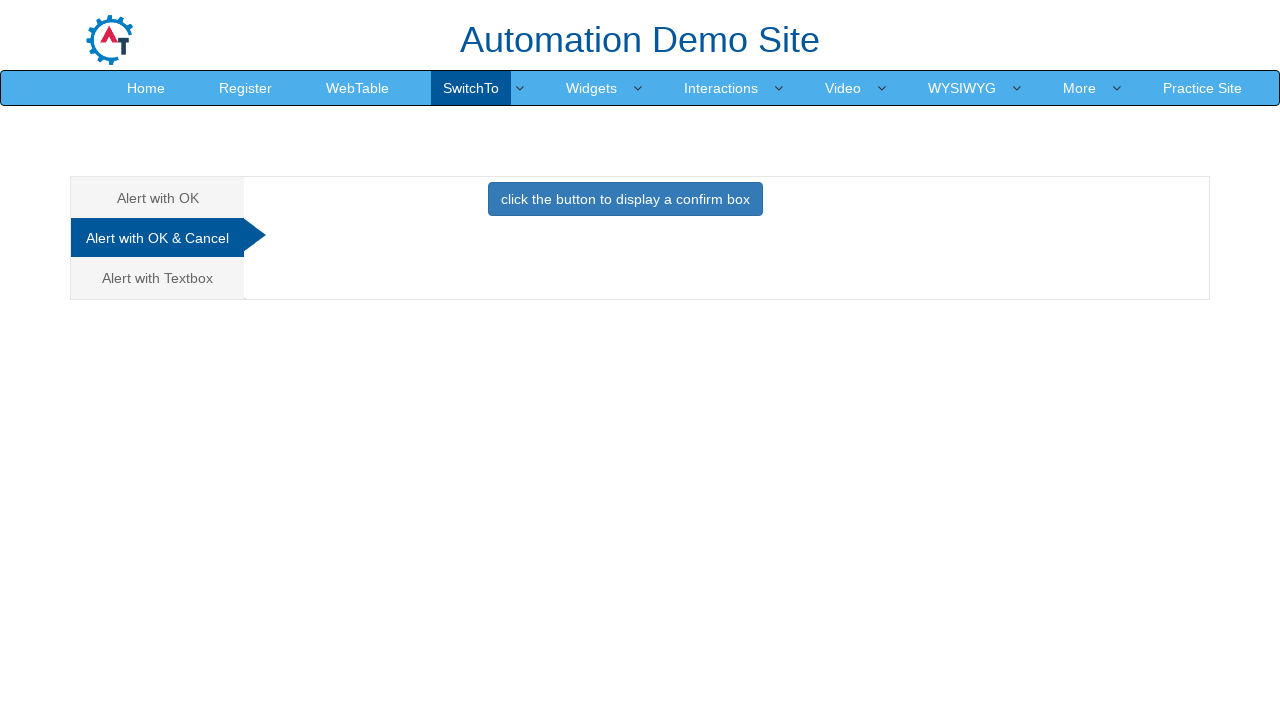

Clicked button to trigger confirmation alert at (625, 199) on xpath=//button[@class='btn btn-primary']
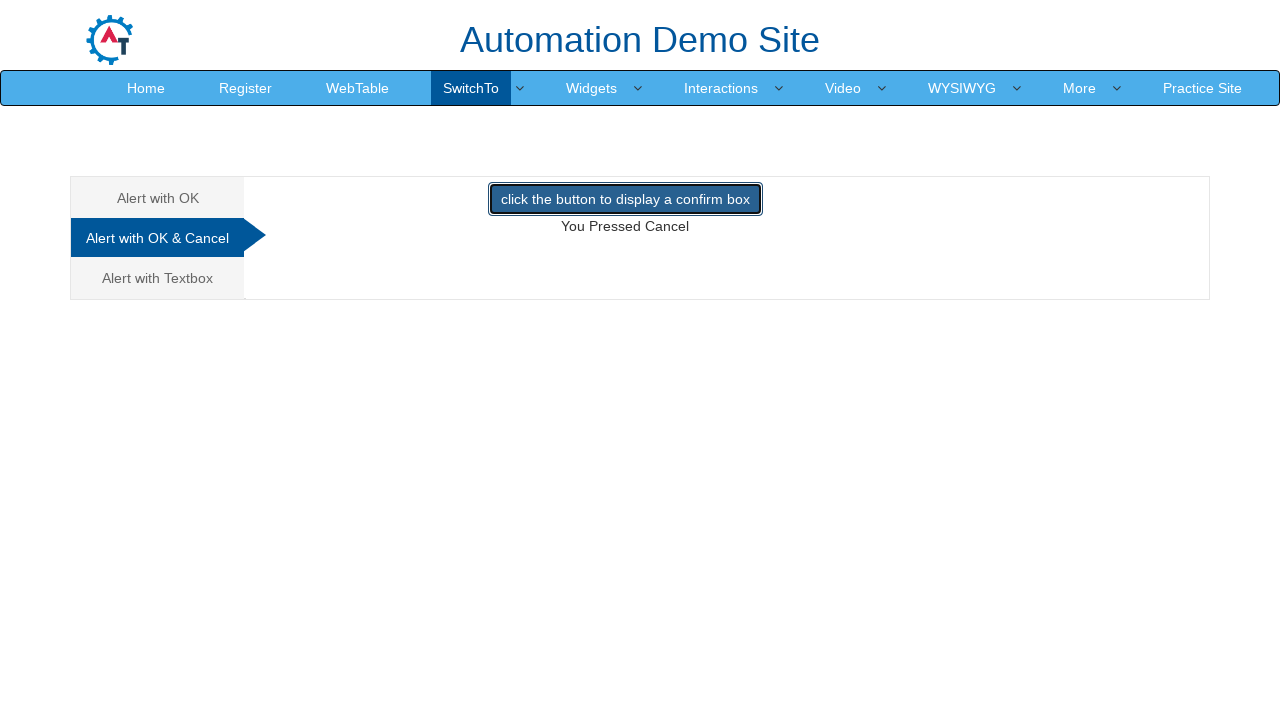

Confirmation alert was dismissed and result message appeared
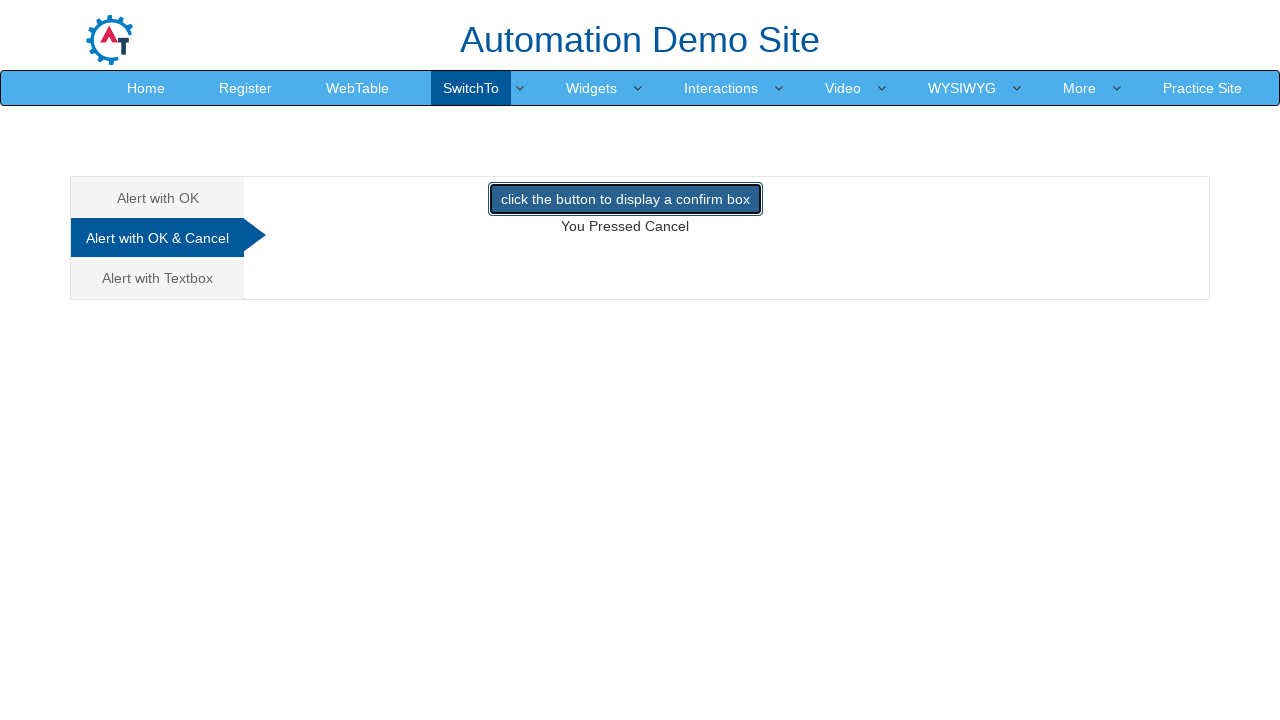

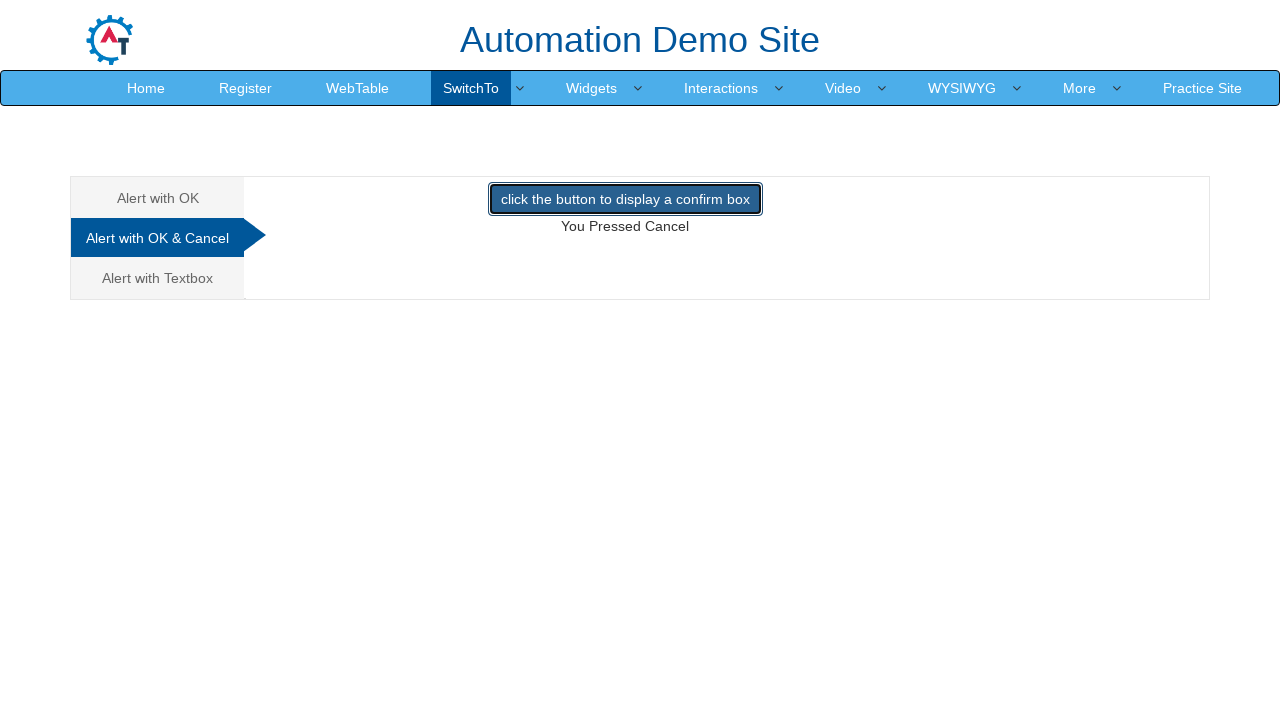